Navigates through a practice website, clicking buttons to reach a simple form demo page, enters text in a form field, and submits it

Starting URL: http://syntaxprojects.com/

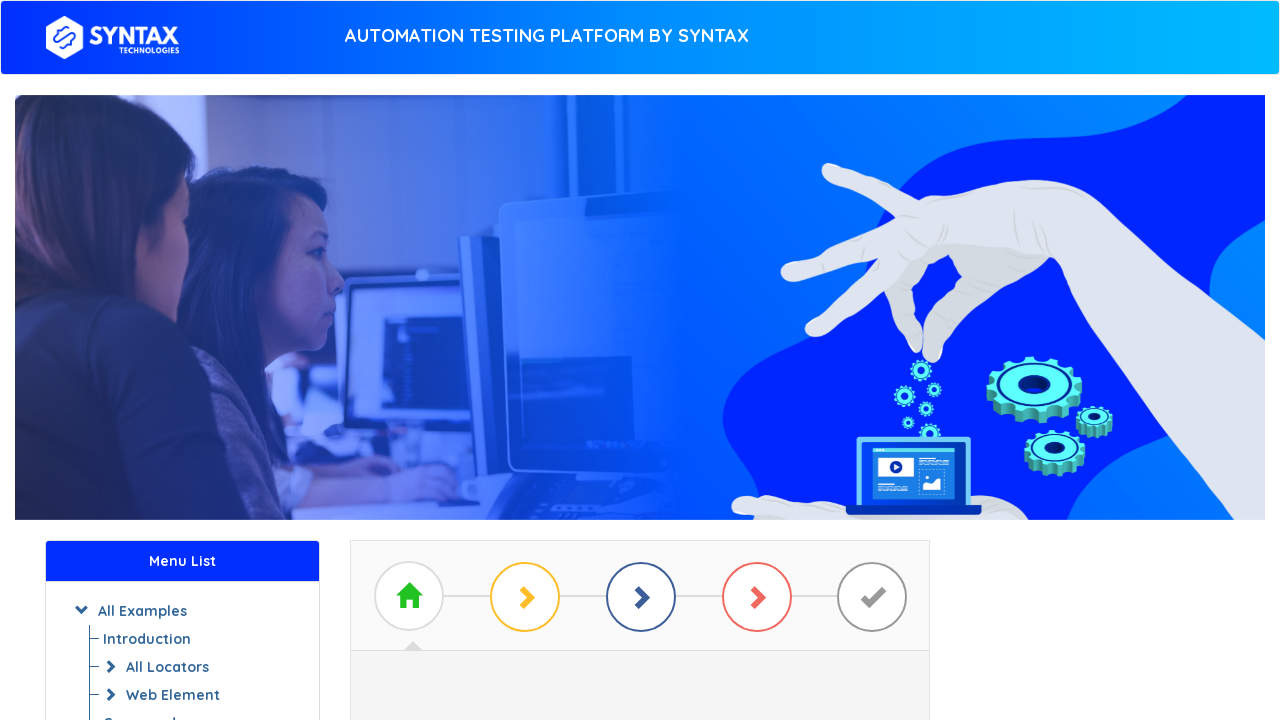

Clicked 'Start Practicing' button at (640, 372) on a#btn_basic_example
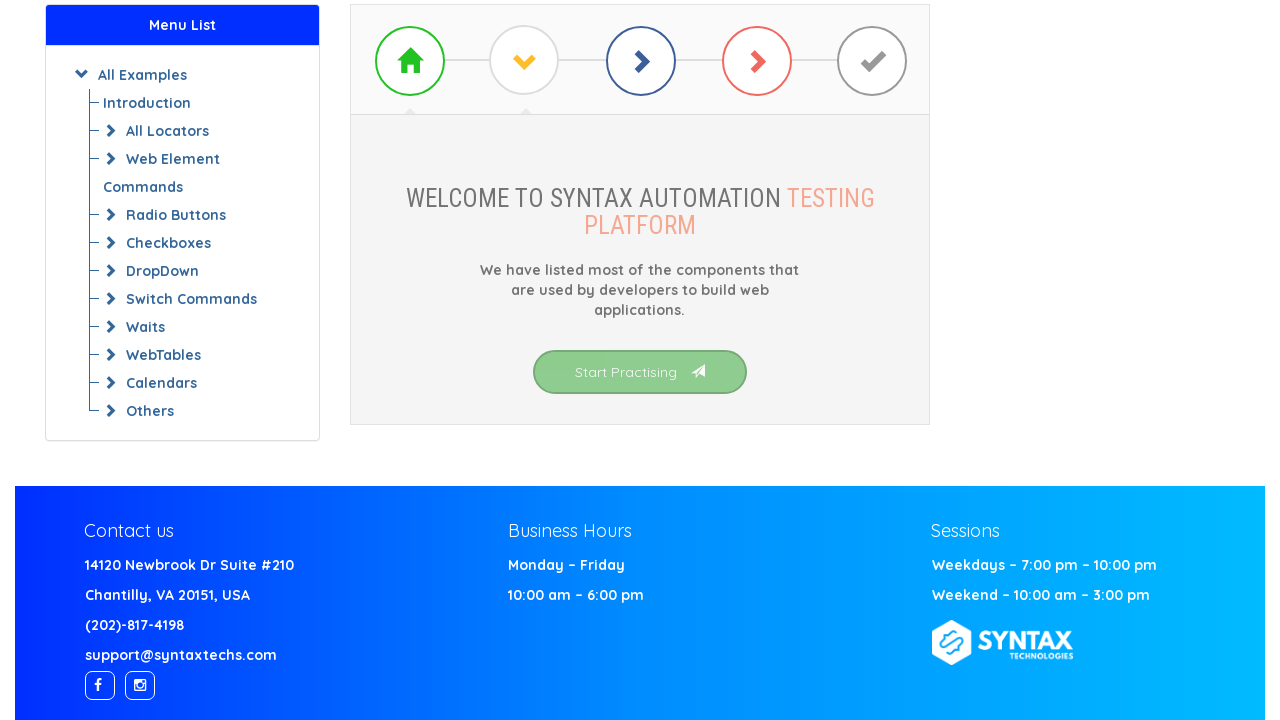

Waited 5 seconds for page to load
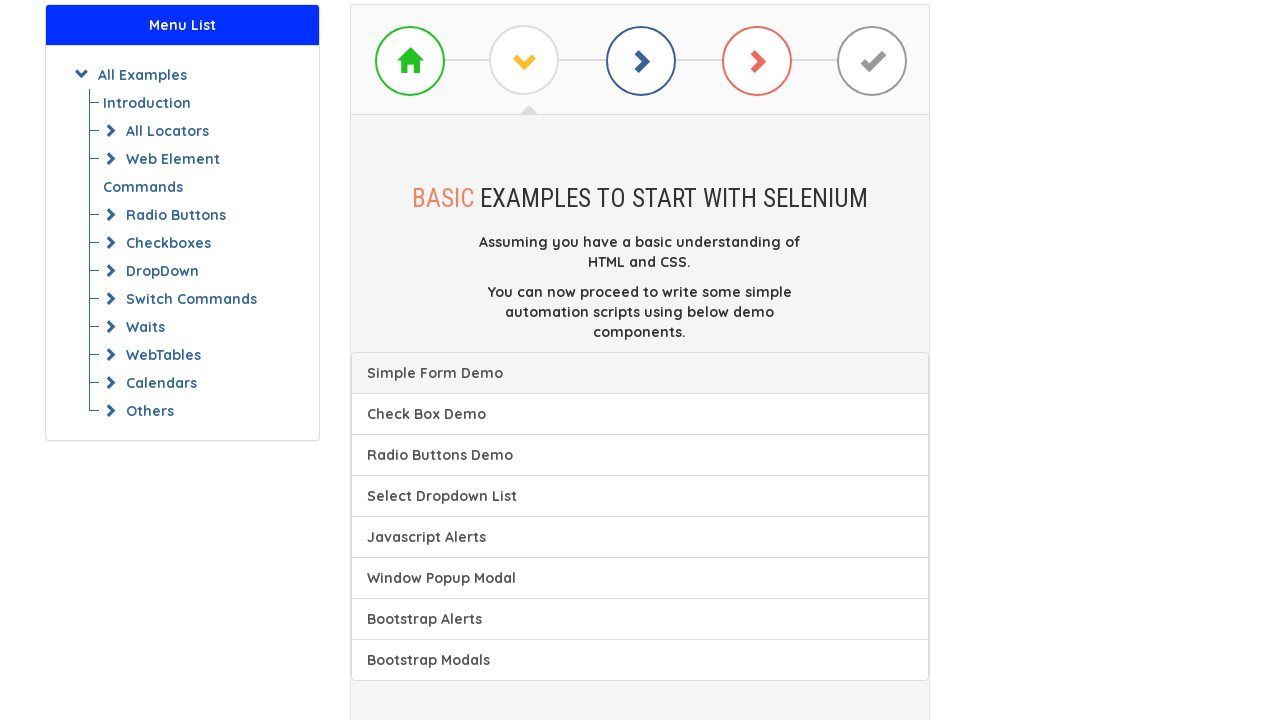

Clicked 'Simple Form Demo' link at (640, 373) on a[class='list-group-item'][href='basic-first-form-demo.php']
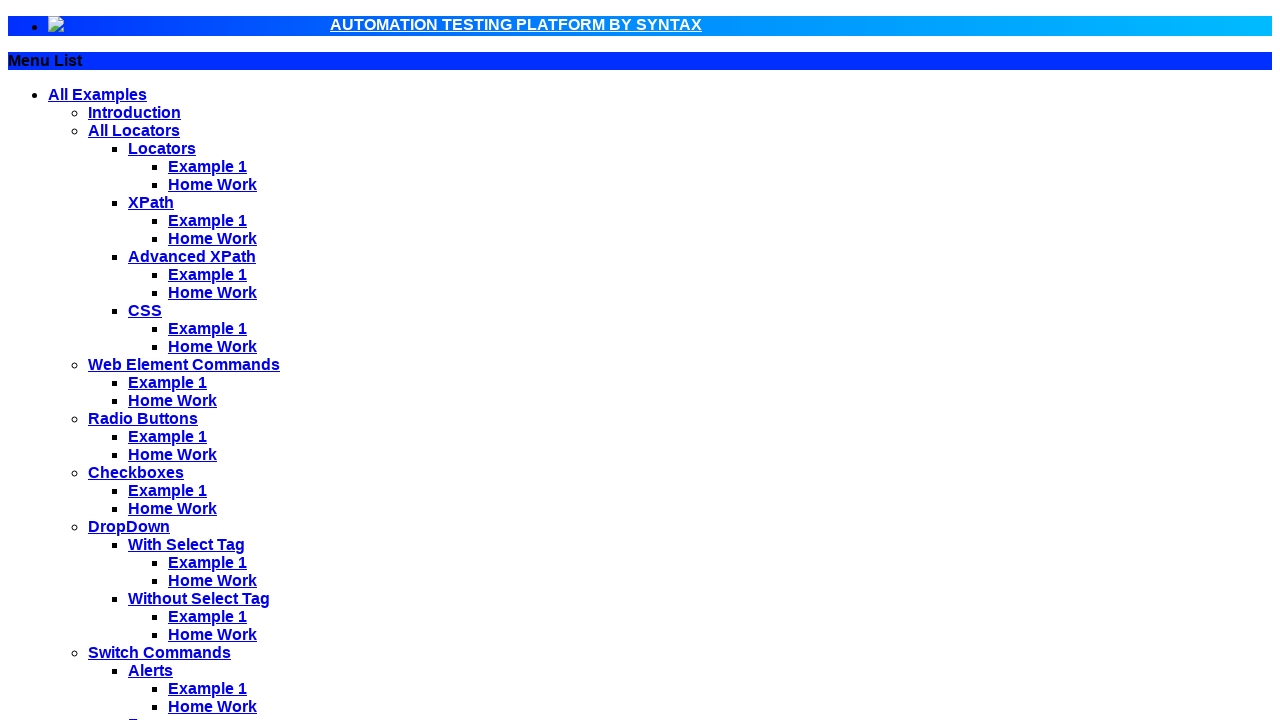

Entered 'Example Text' in message input field on input#user-message
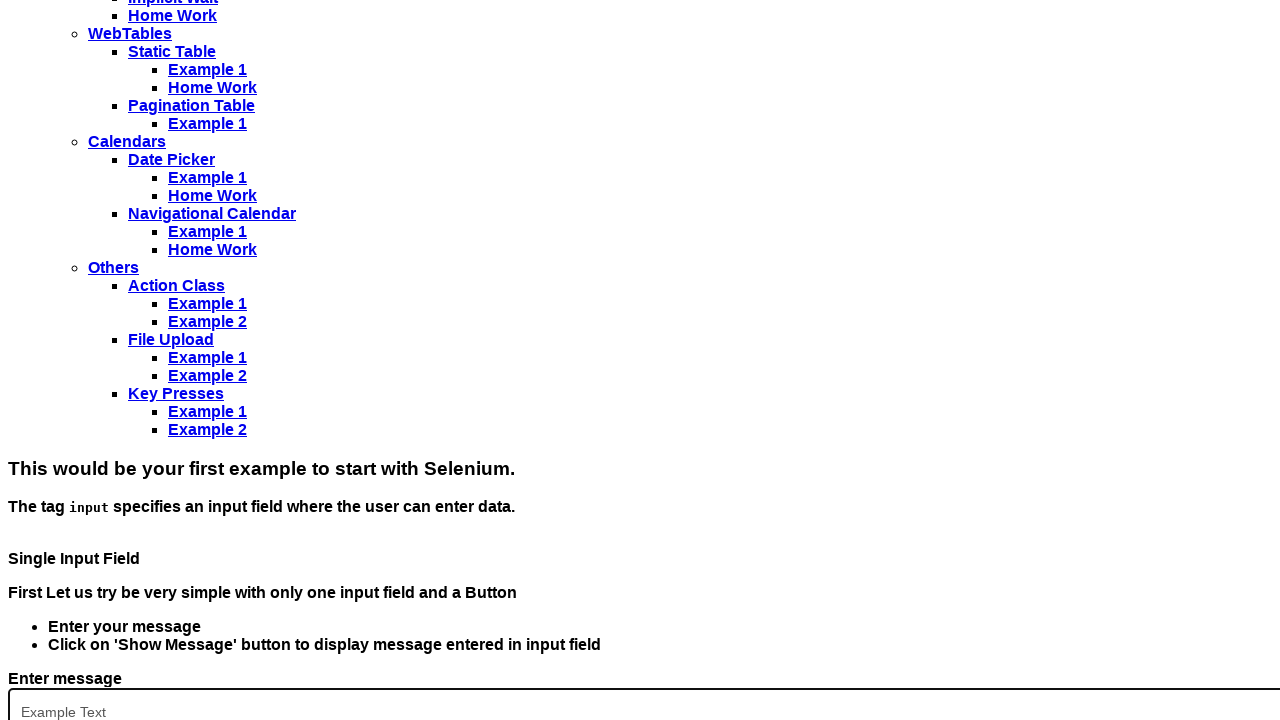

Clicked 'Show Message' button to submit form at (60, 361) on button:text('Show Message')
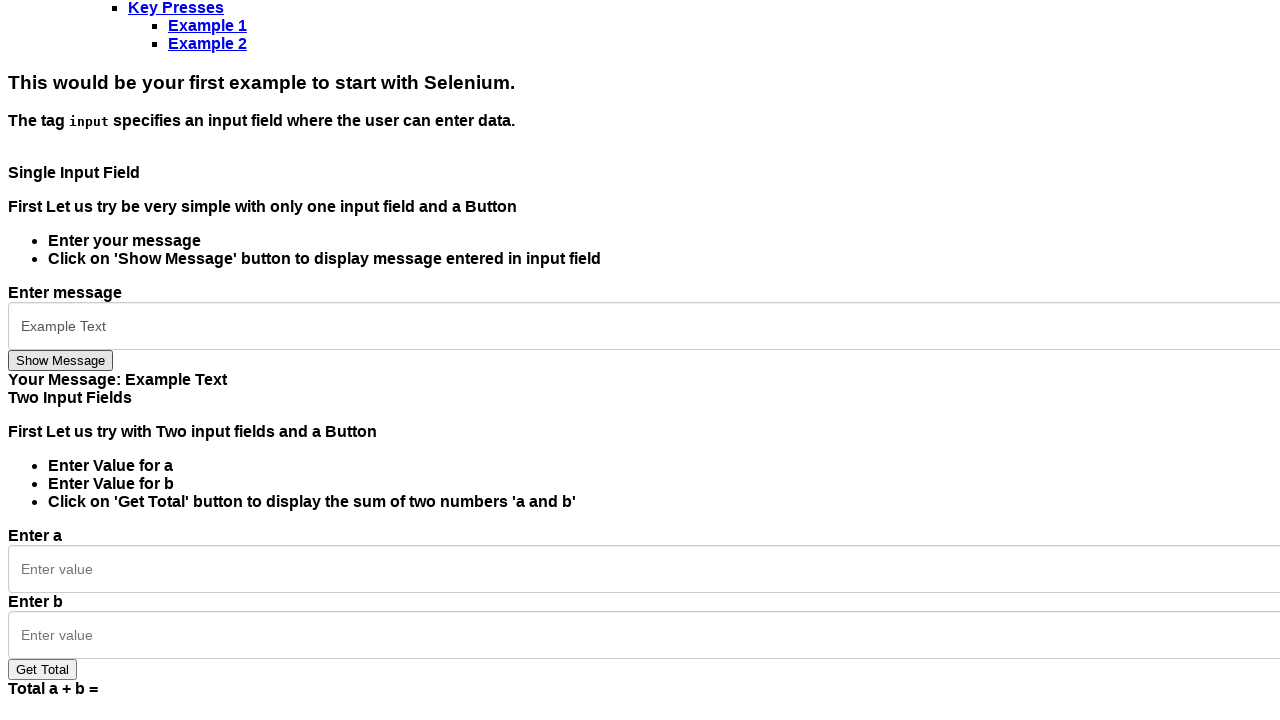

Waited 3 seconds to see the result
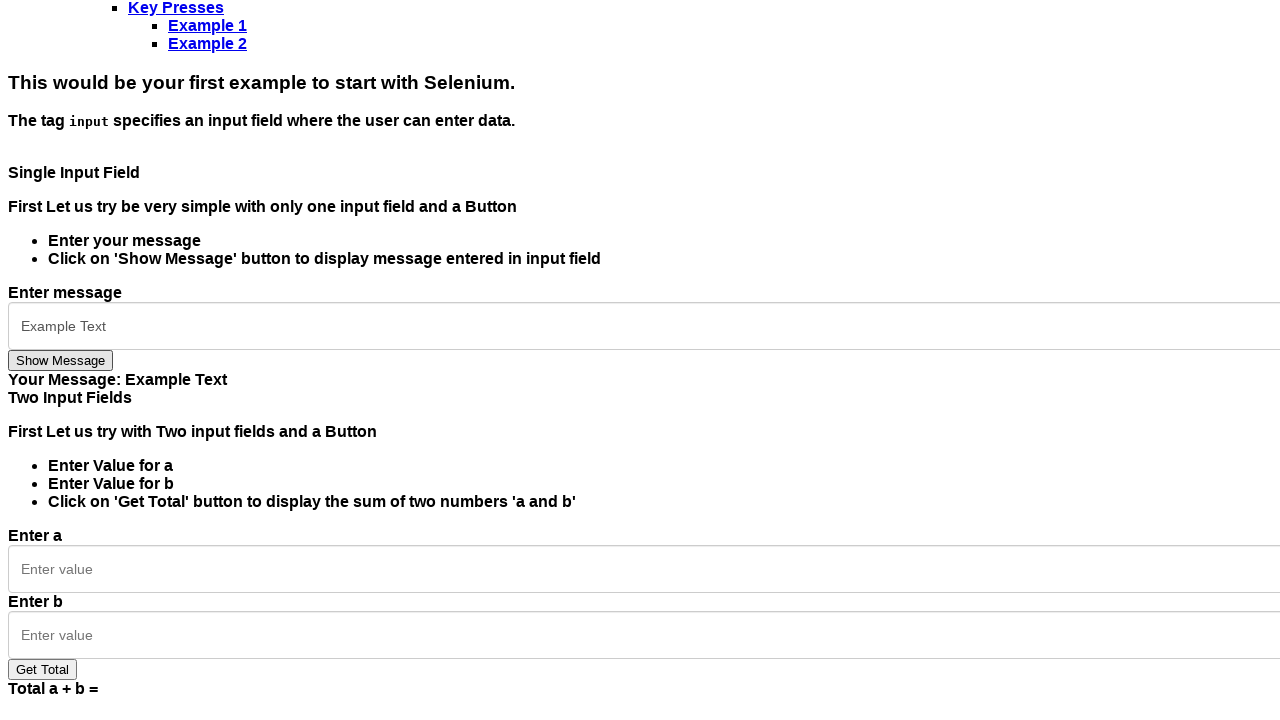

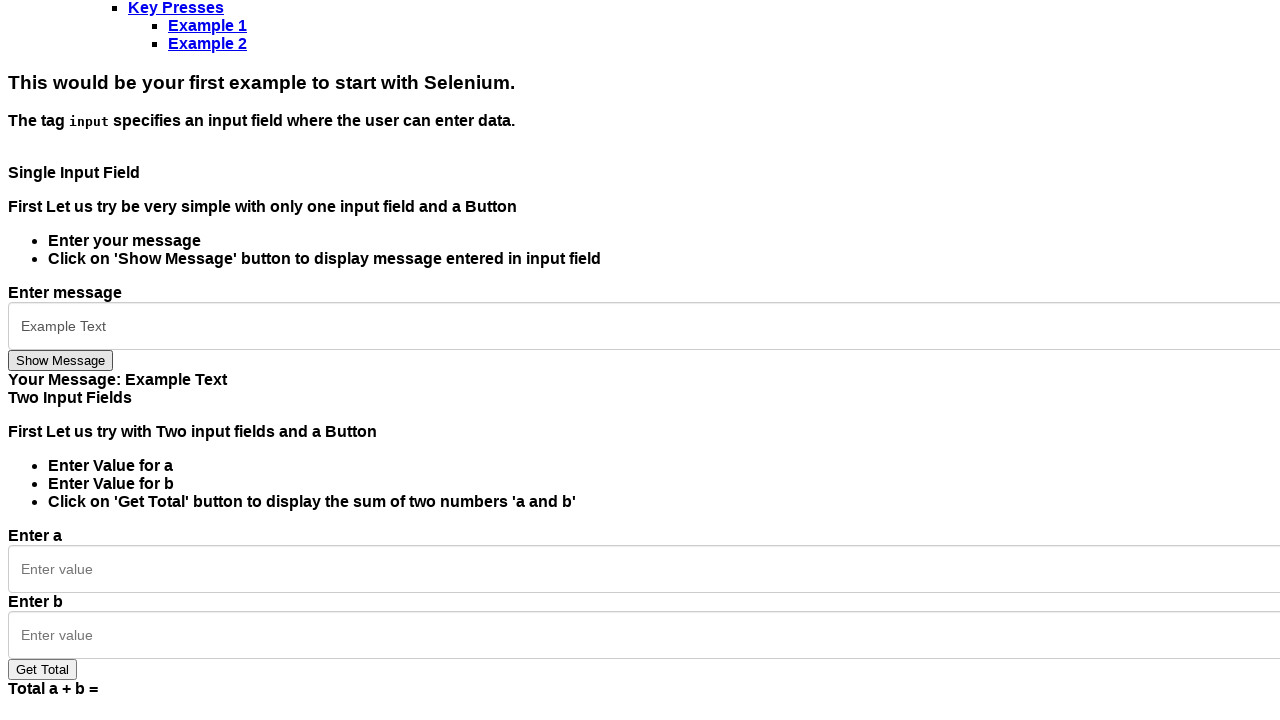